Tests the add to cart functionality on DemoBlaze by selecting a Nokia Lumia 1520 product, adding it to cart, and navigating to the cart page

Starting URL: https://www.demoblaze.com/

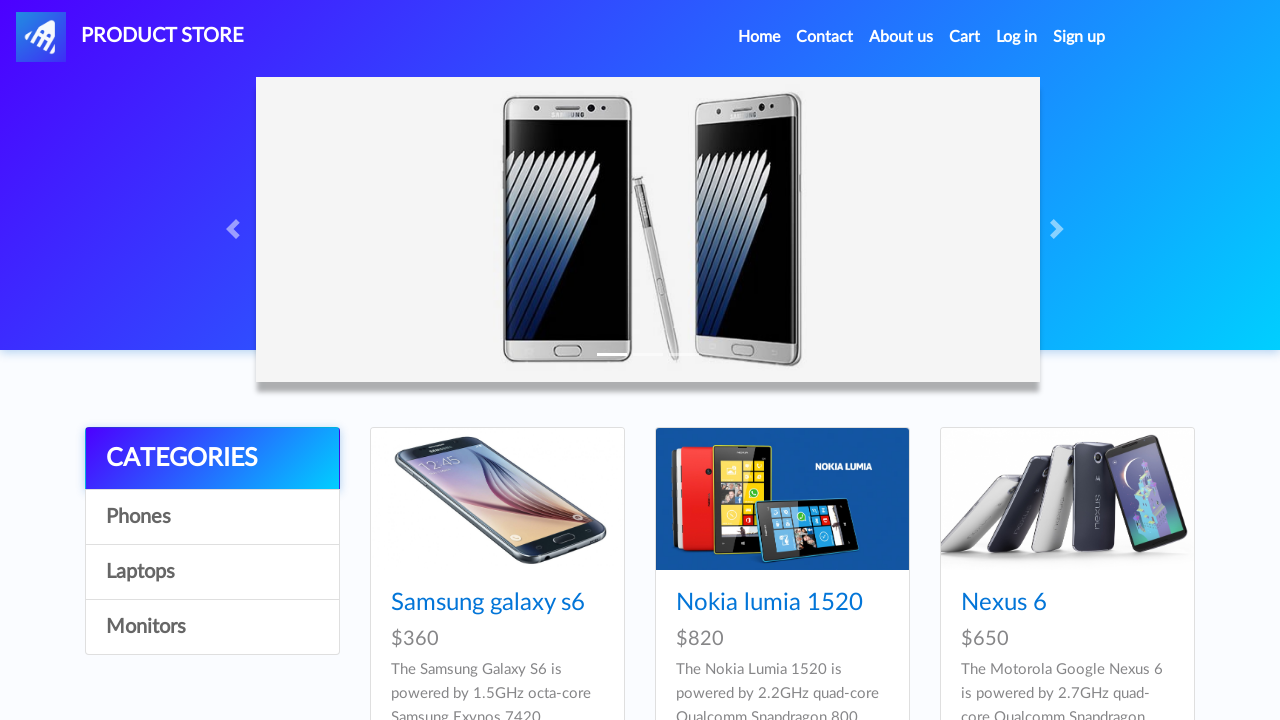

Clicked on Nokia Lumia 1520 product at (769, 603) on xpath=//a[contains(text(),'Nokia lumia 1520')]
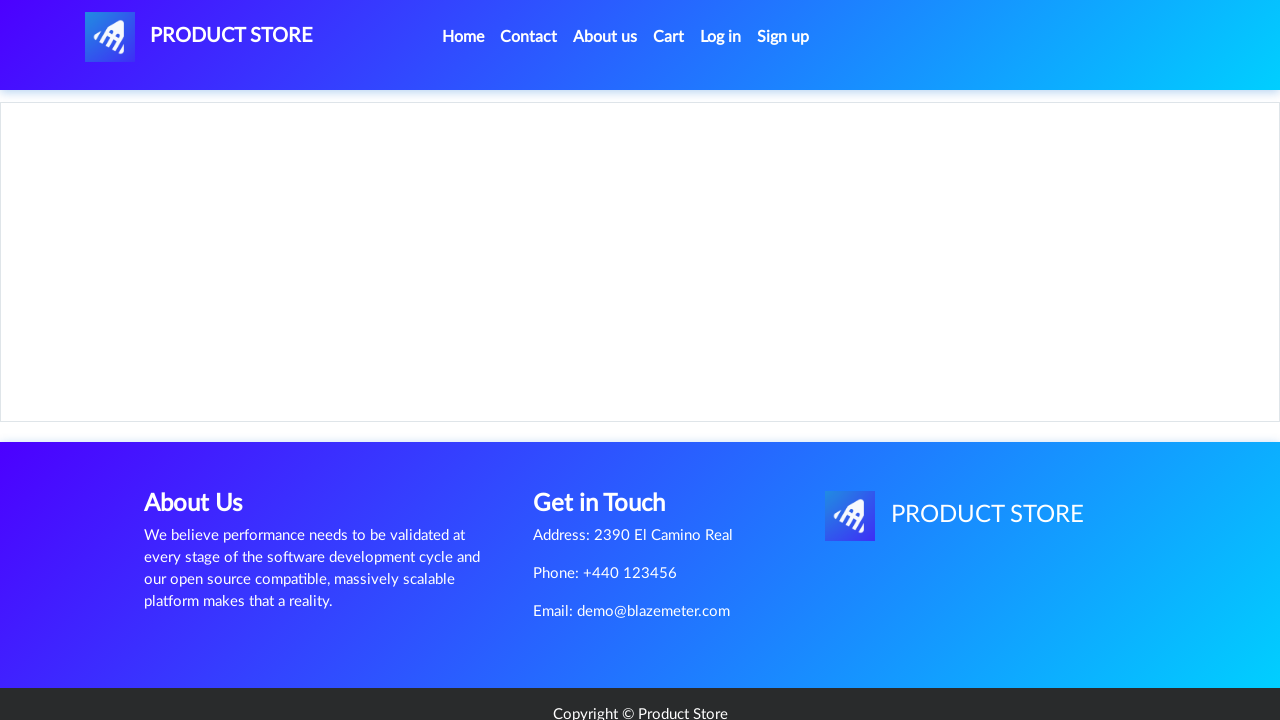

Product page loaded with Add to cart button visible
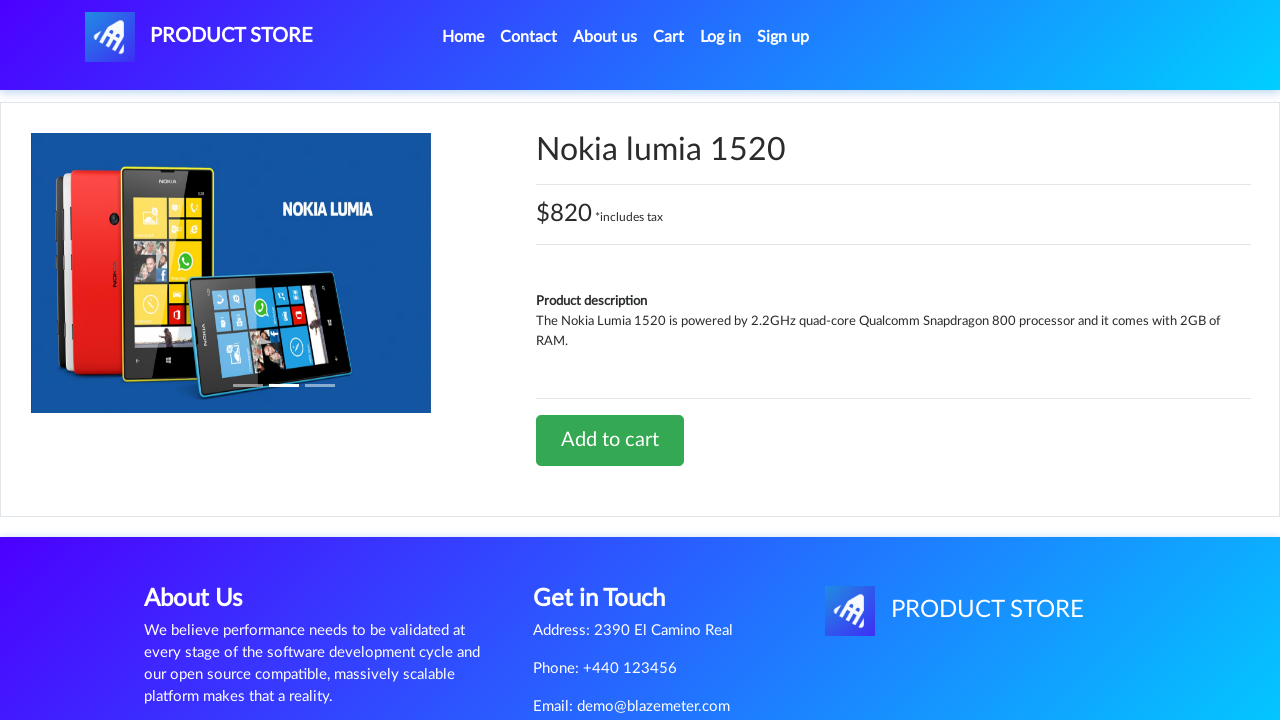

Clicked Add to cart button for Nokia Lumia 1520 at (610, 440) on xpath=//a[contains(text(),'Add to cart')]
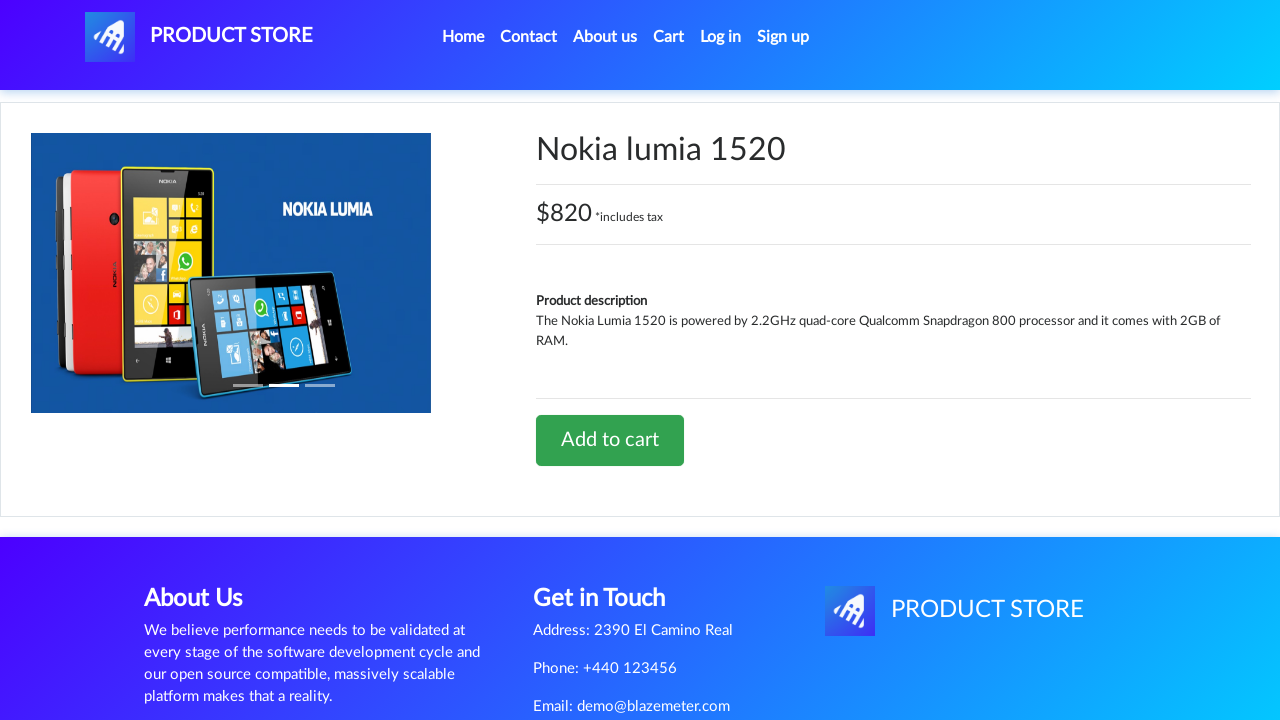

Alert dialog accepted after adding to cart
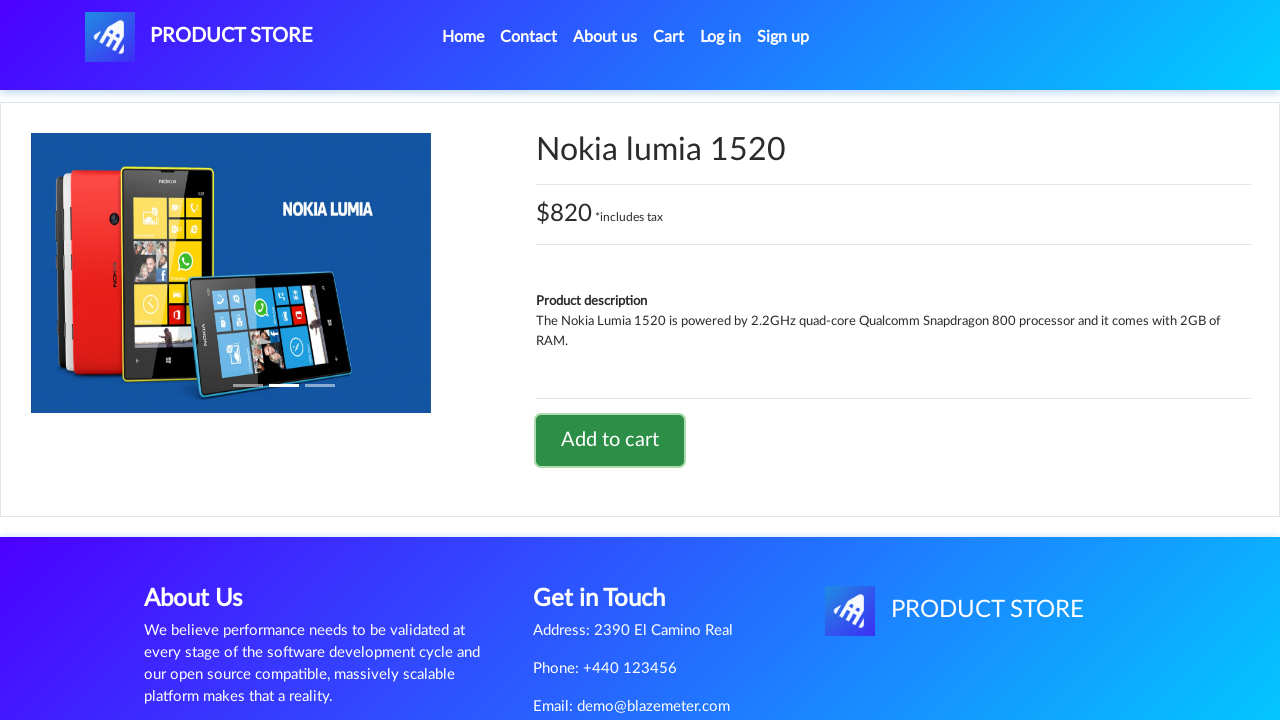

Cart link is visible and ready to click
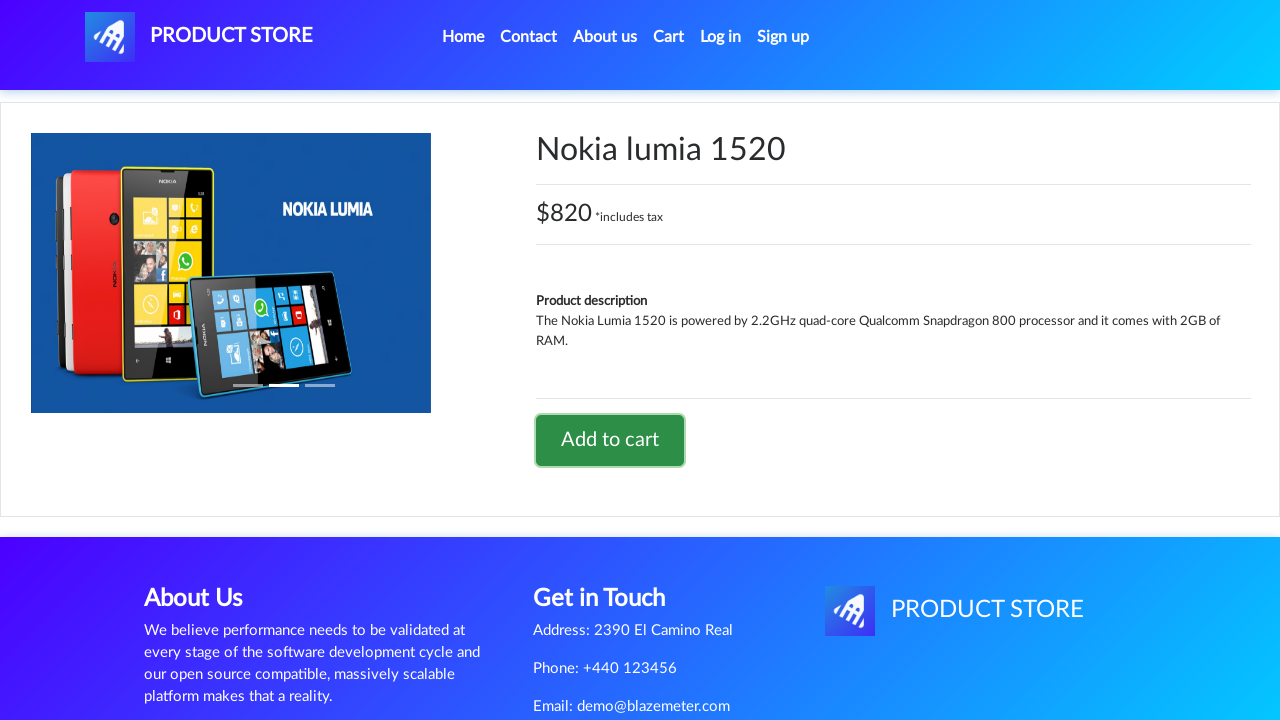

Clicked on Cart link to view shopping cart at (669, 37) on xpath=//a[contains(text(),'Cart')]
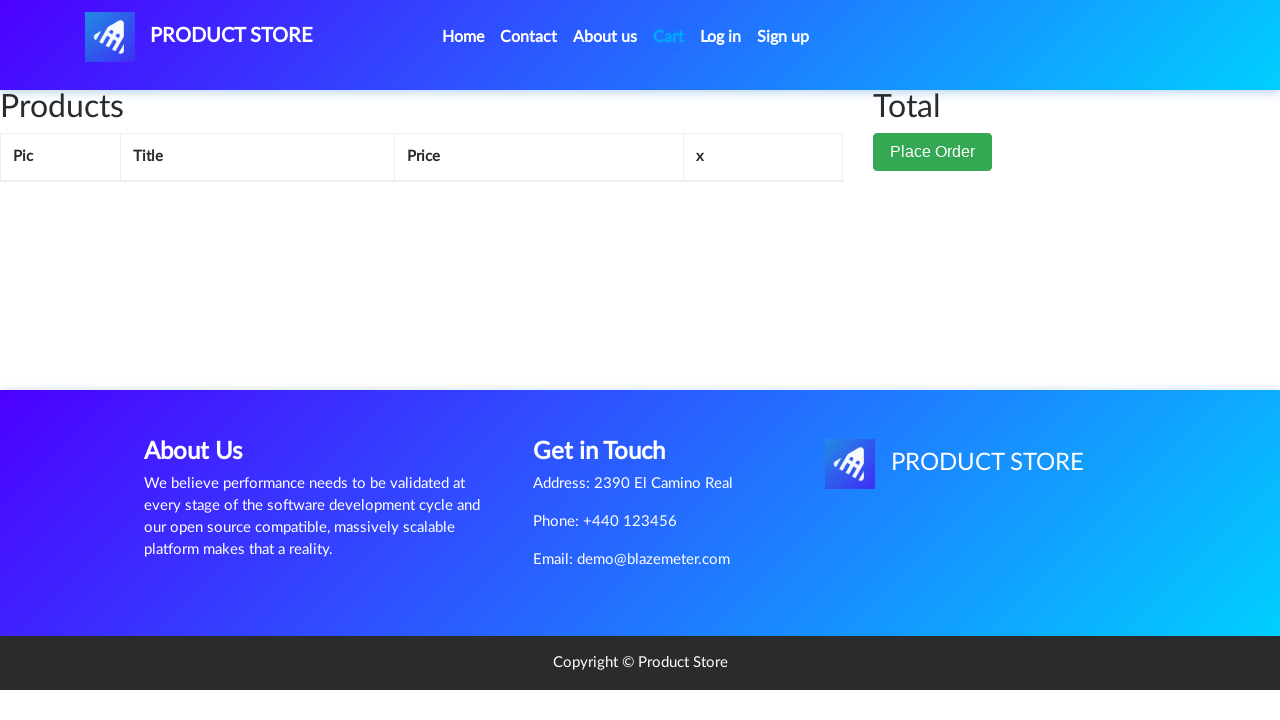

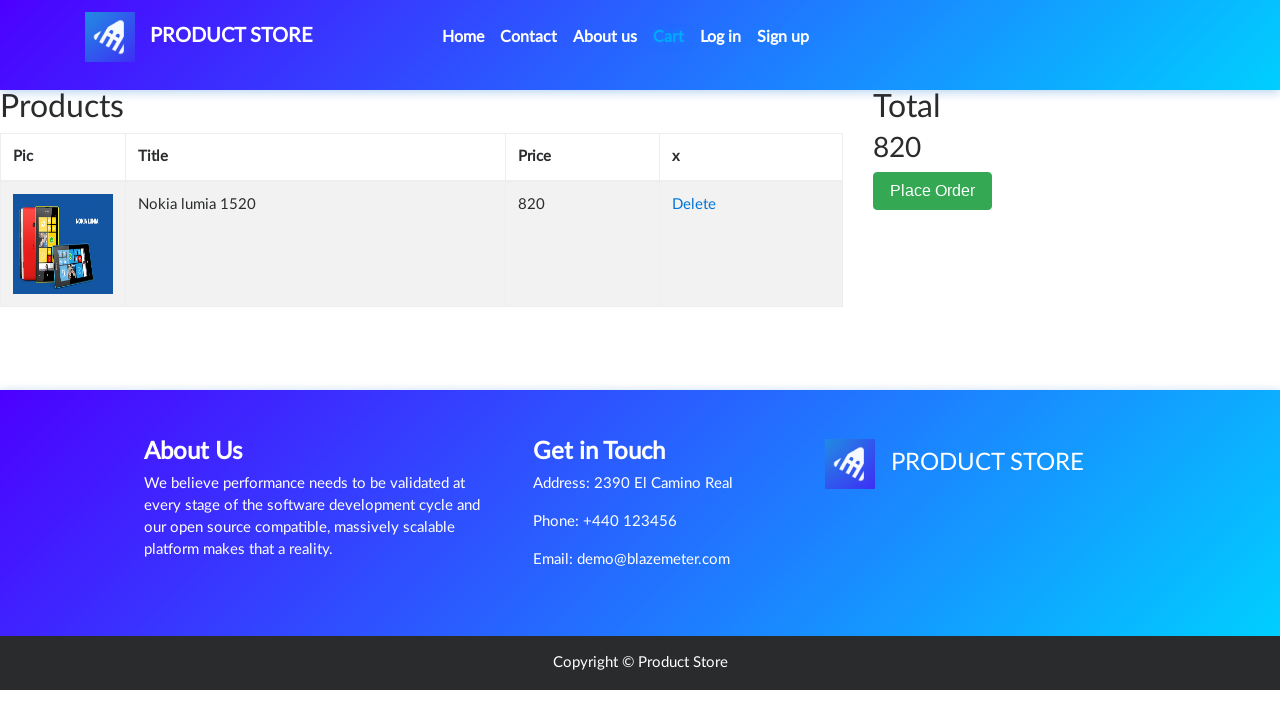